Tests login failure scenario by entering invalid credentials and verifying the error message is displayed correctly

Starting URL: https://www.saucedemo.com

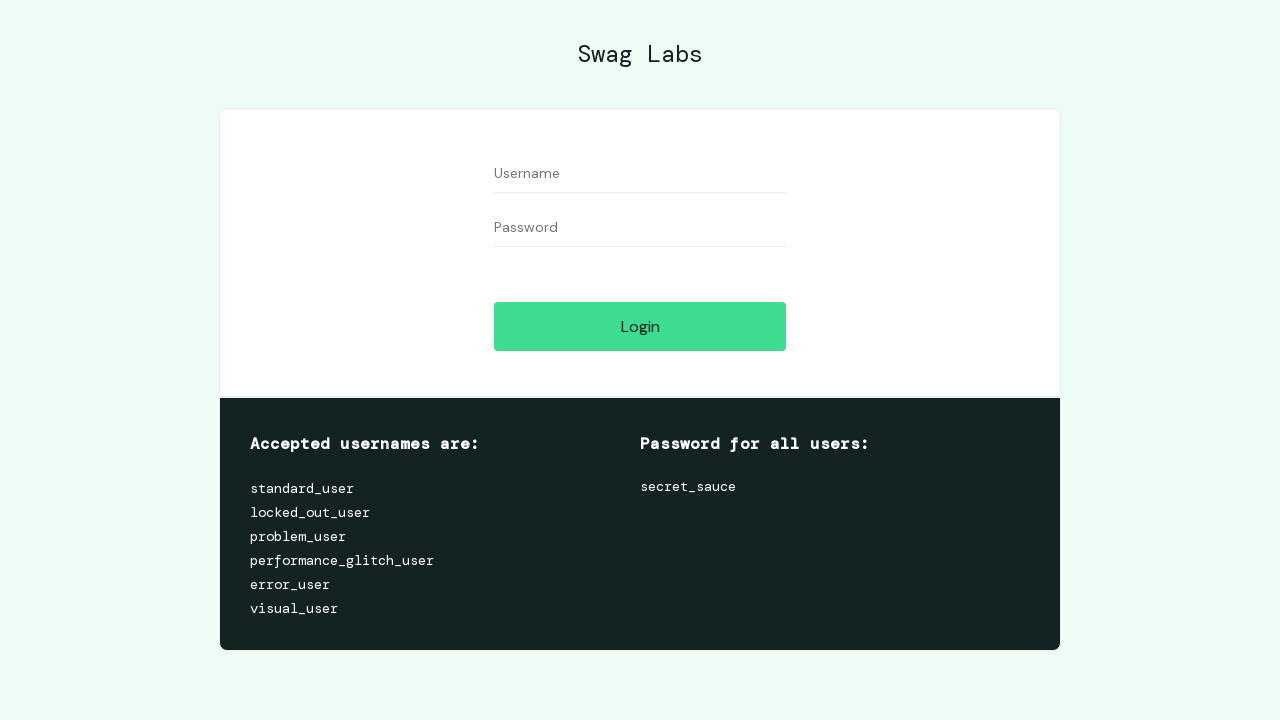

Filled username field with invalid username 'John' on input#user-name
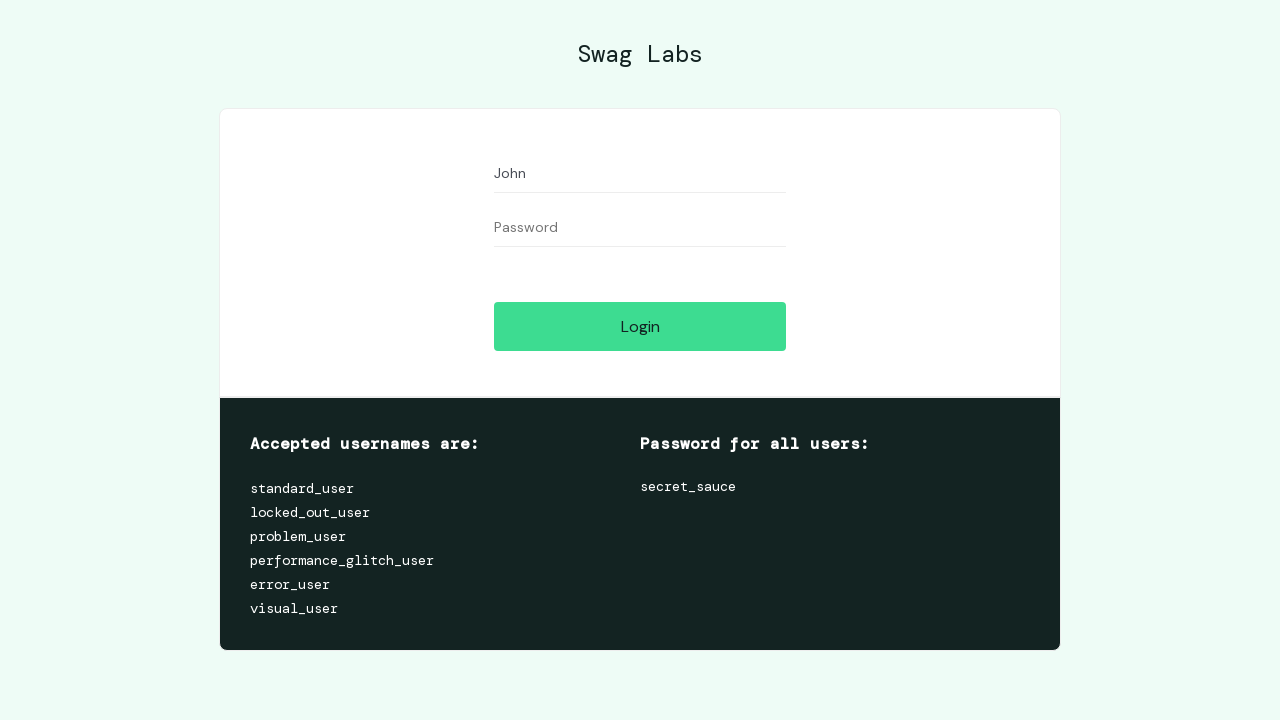

Filled password field with invalid password on input#password
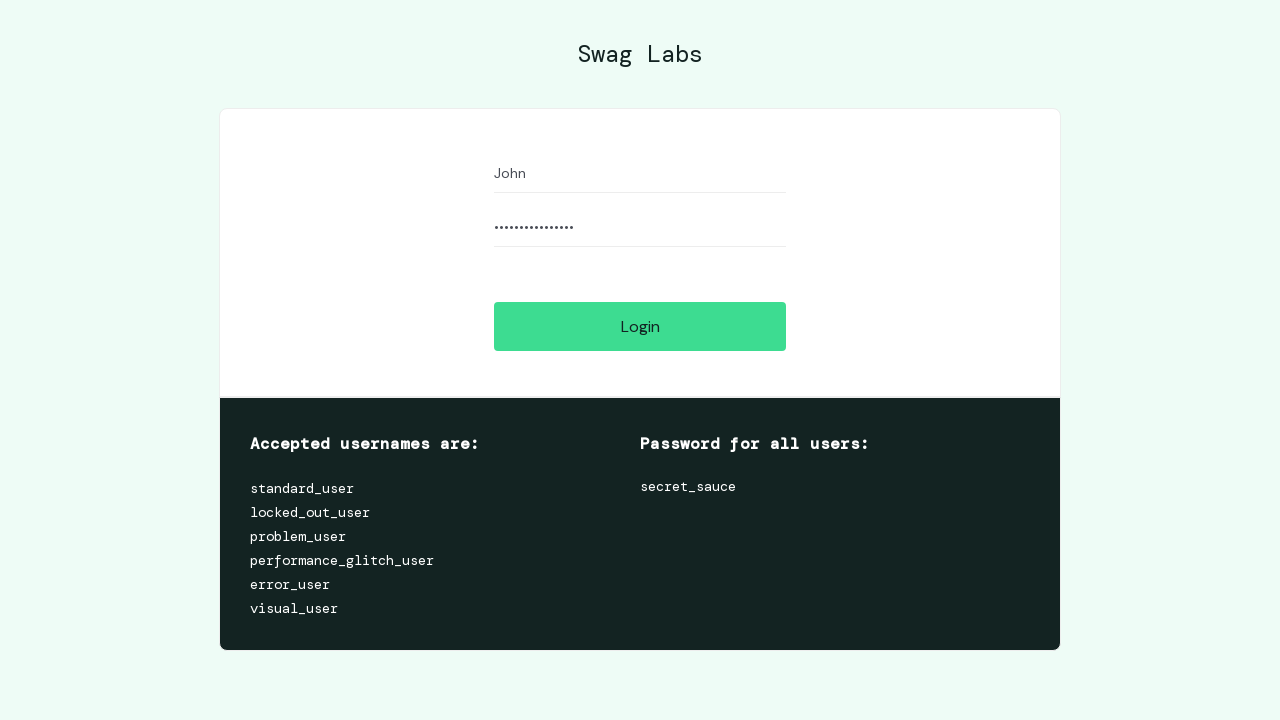

Clicked login button with invalid credentials at (640, 326) on input[data-test='login-button']
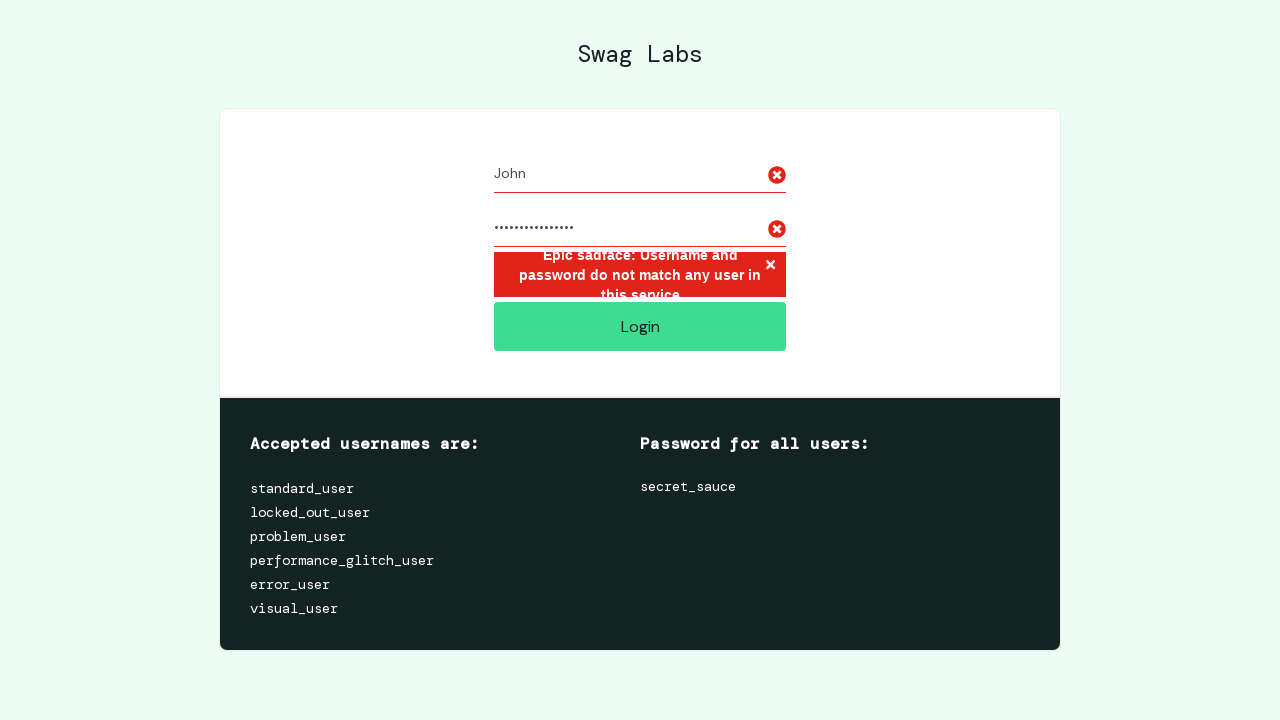

Error message element appeared on page
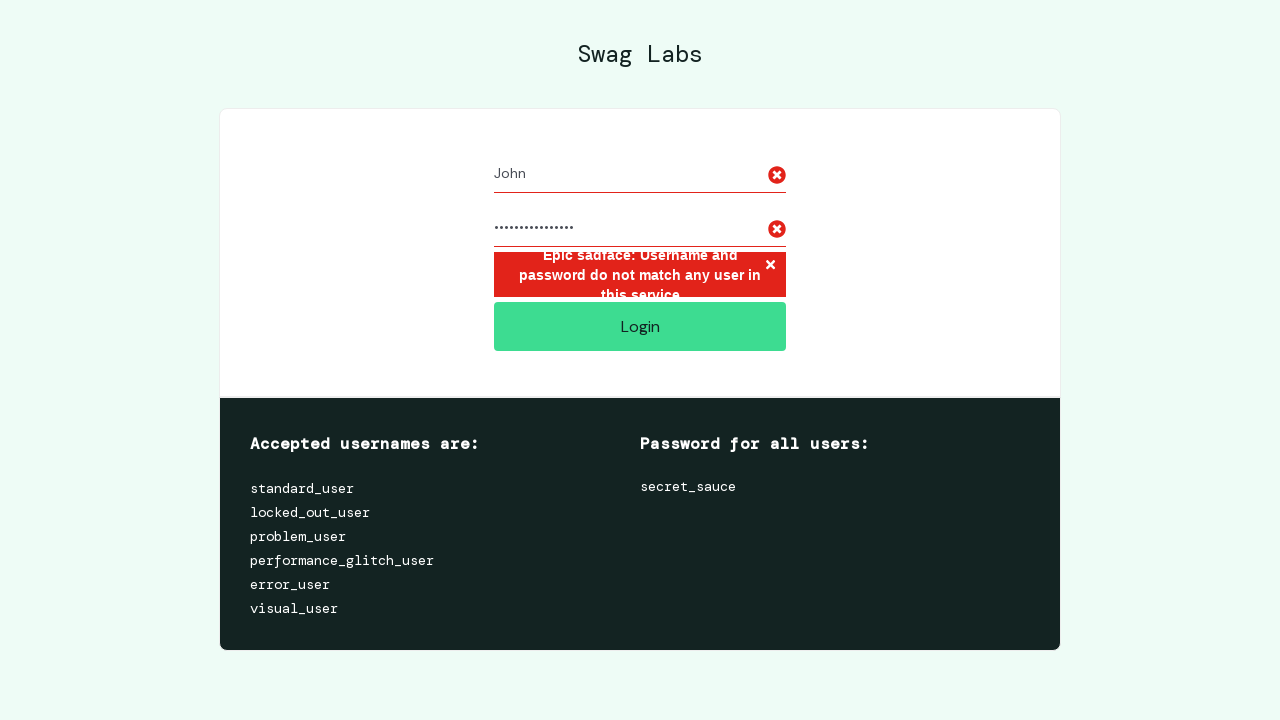

Retrieved error message text content
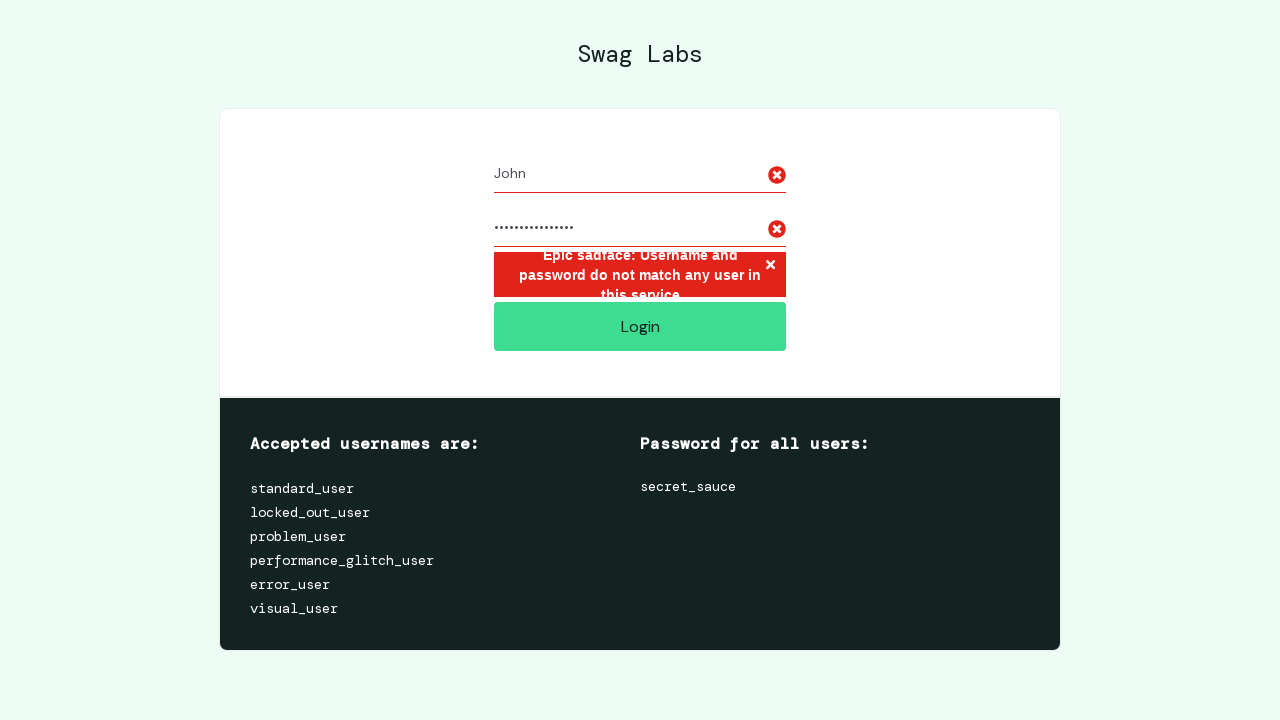

Verified error message matches expected text
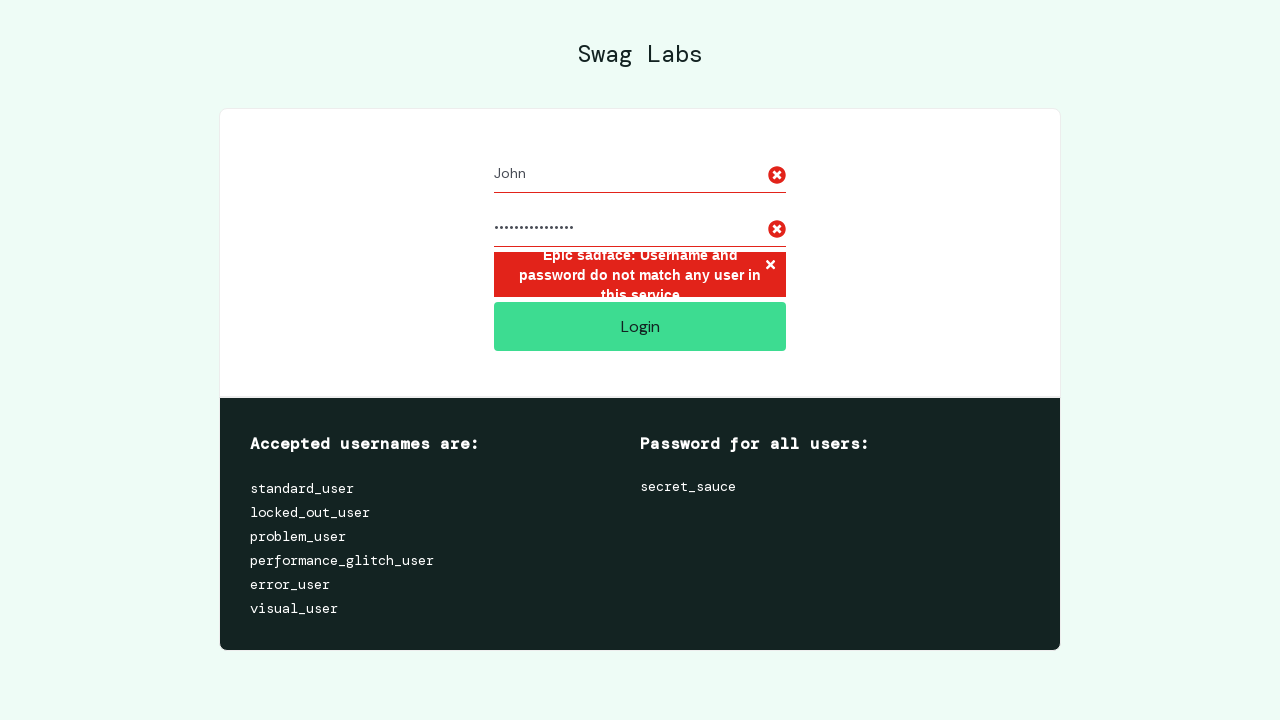

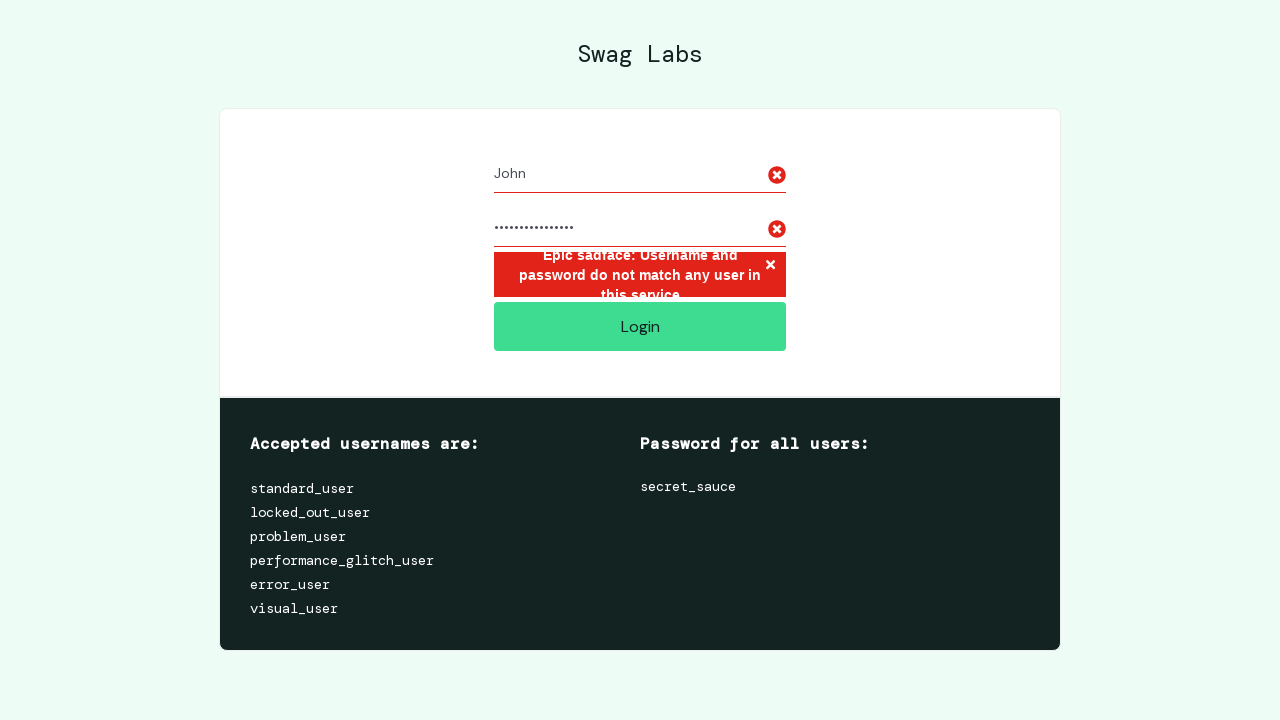